Tests interaction with Phu Quy gold price chart page by selecting an asset from a dropdown and scrolling to view the chart element.

Starting URL: https://bieudogiavang.net/gia-vang-phu-quy

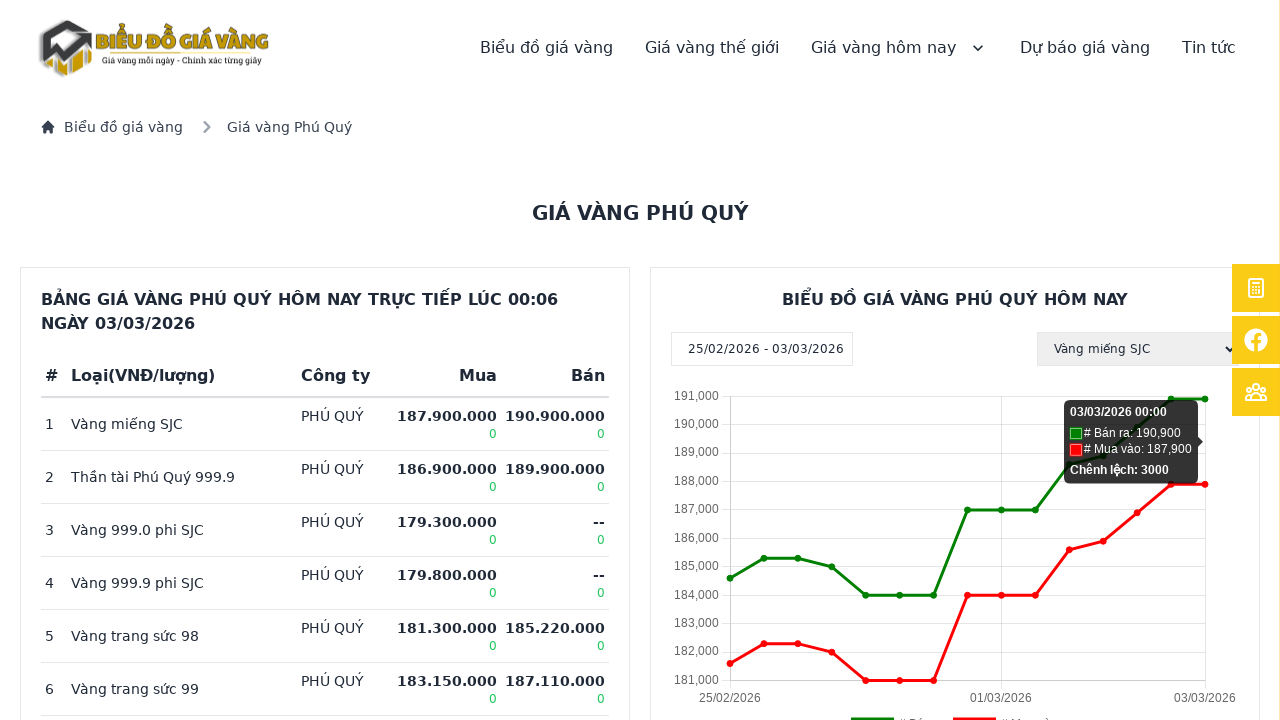

Waited for page to load (networkidle state)
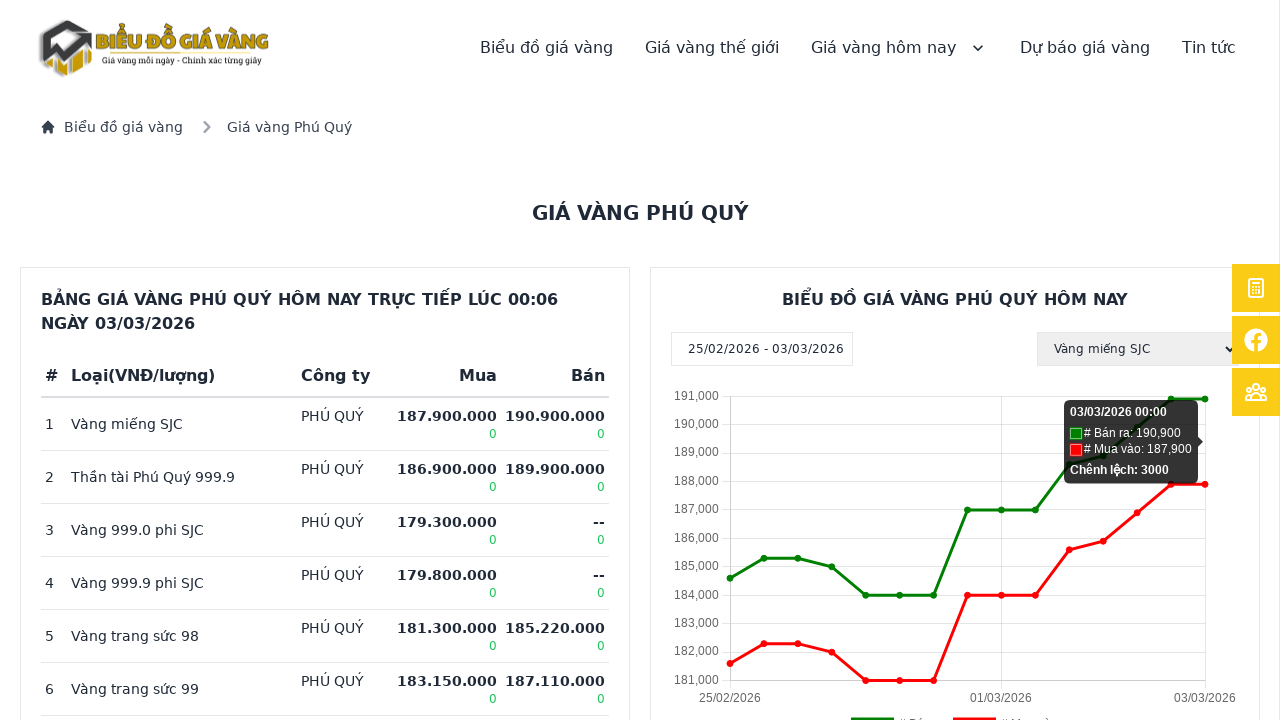

Selected asset value '78' from dropdown on select[wire\:model='assetId']
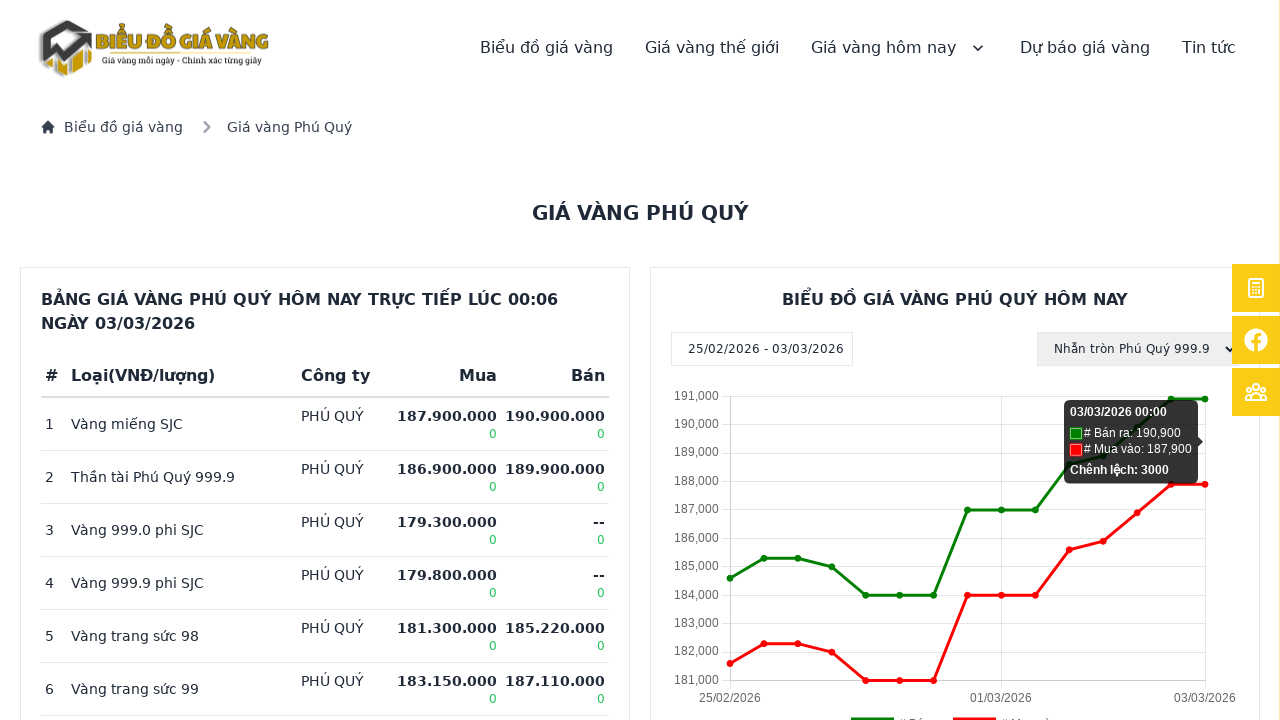

Waited 2 seconds for chart to update after selection
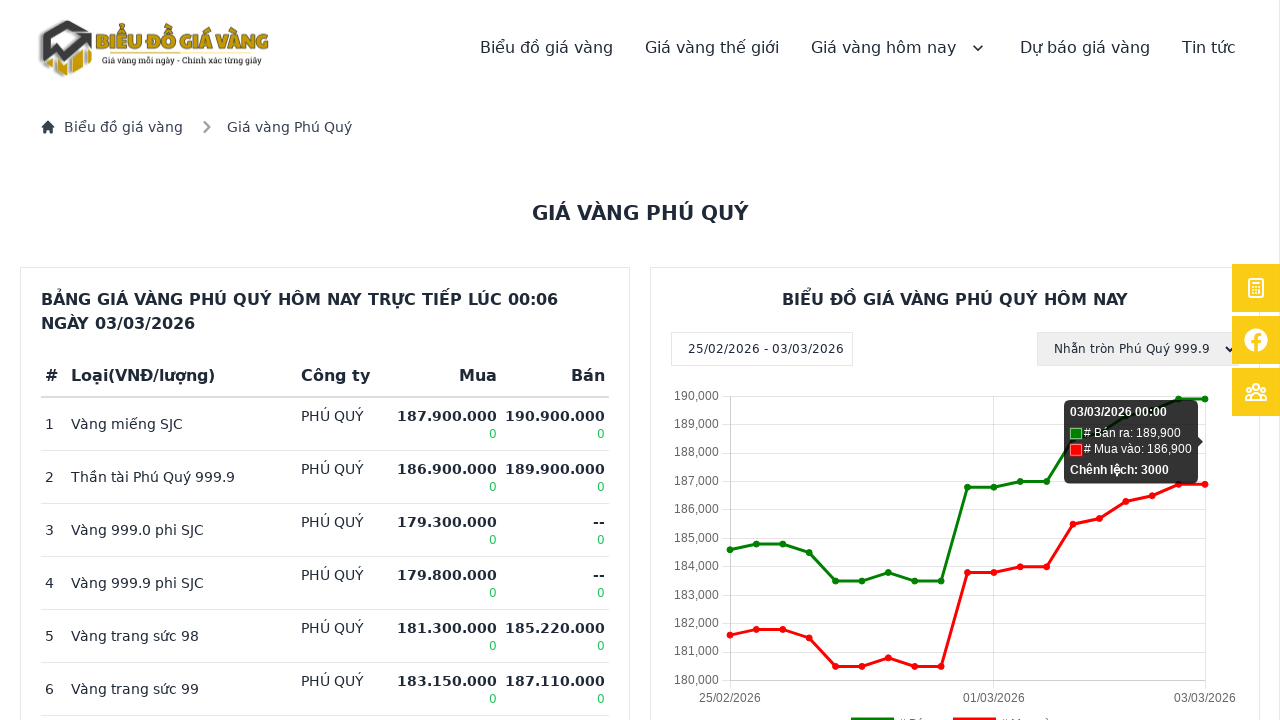

Located gold price chart element
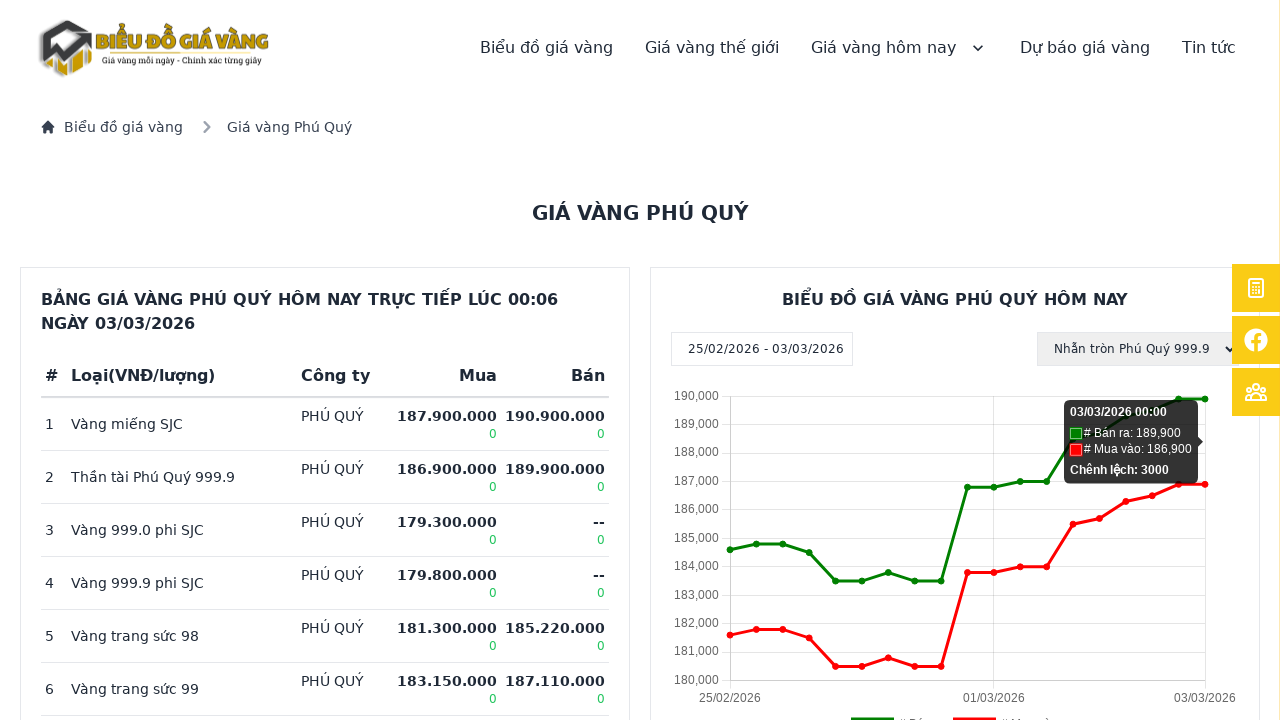

Scrolled to gold price chart element
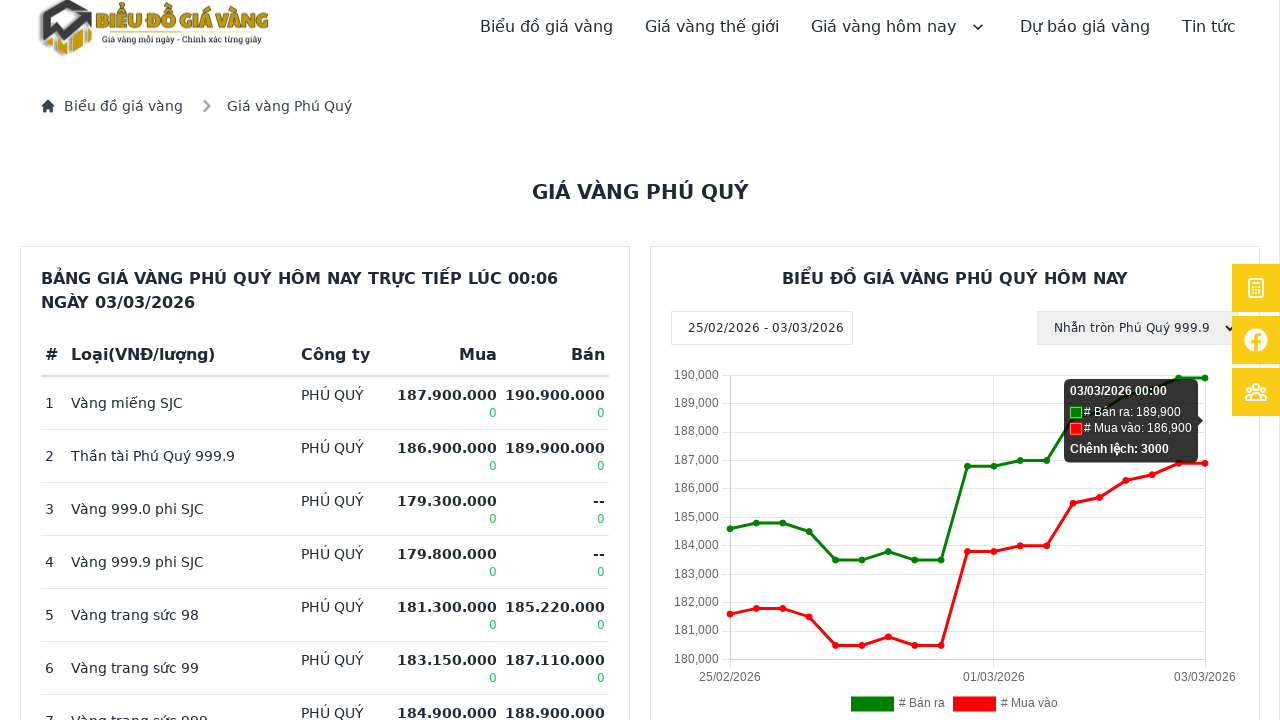

Verified gold price chart is visible
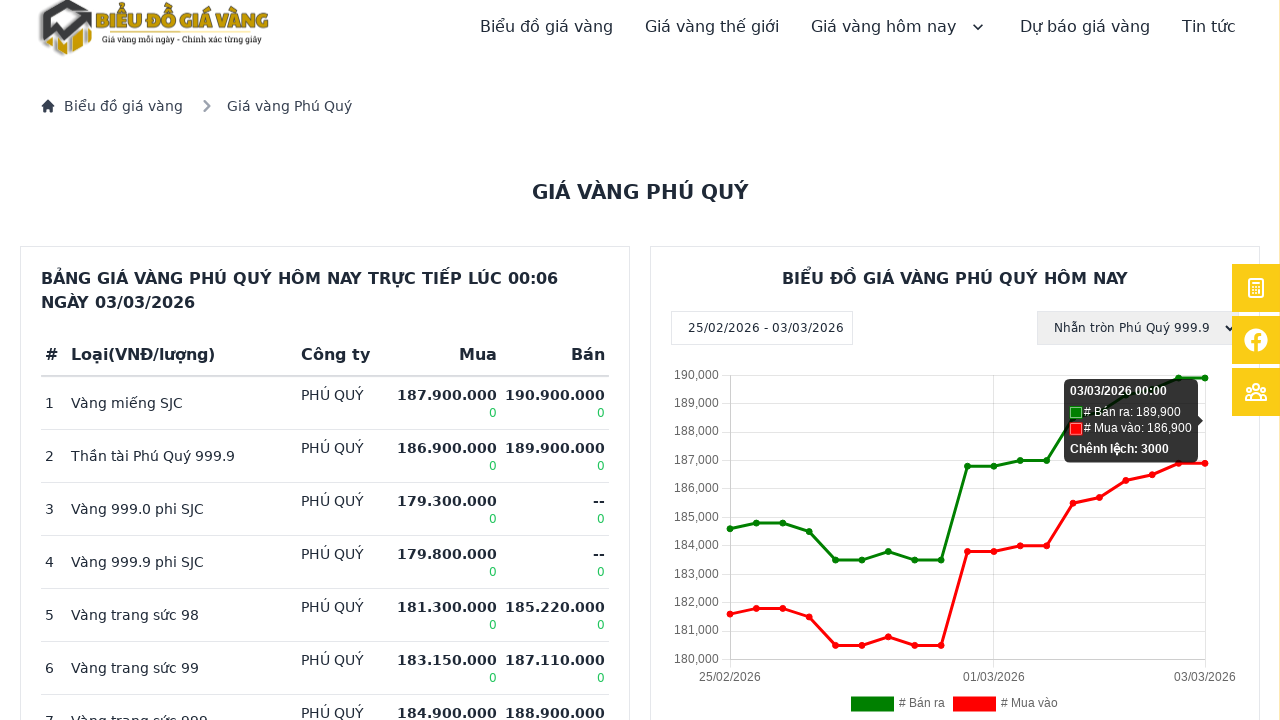

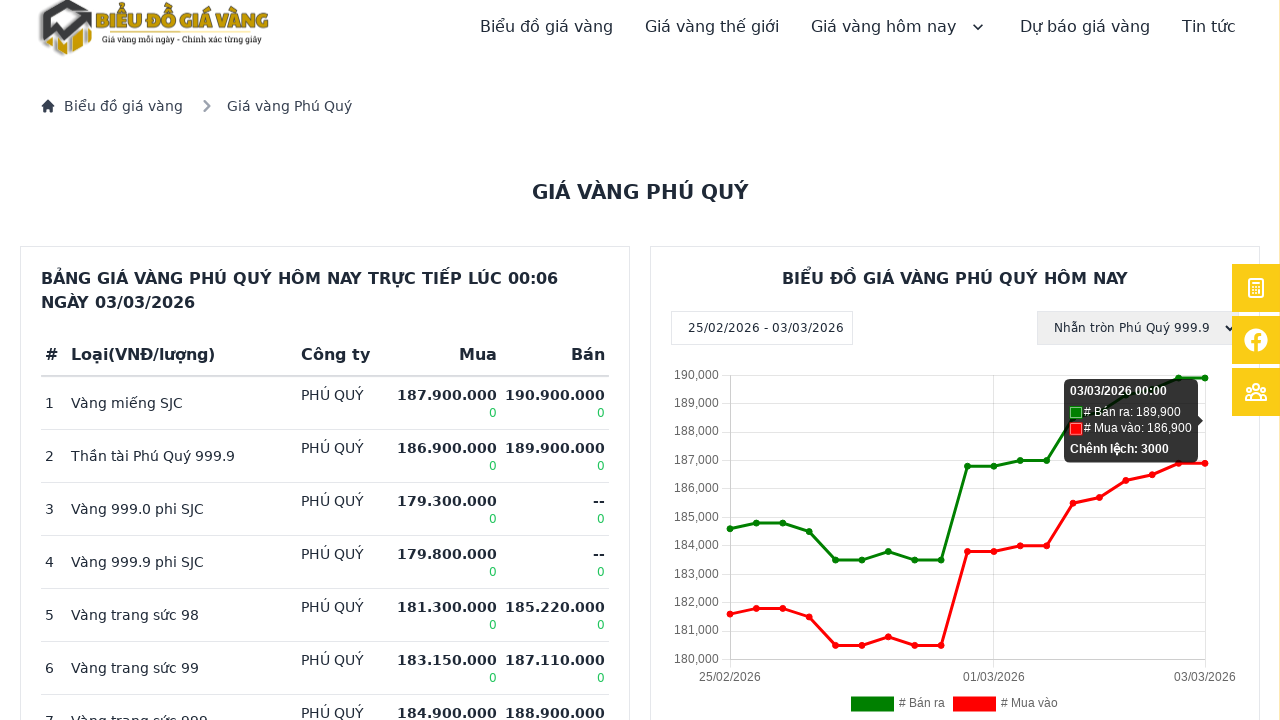